Tests mouse hover functionality on a menu element by moving the cursor to a specific navigation item

Starting URL: https://demoqa.com/menu/

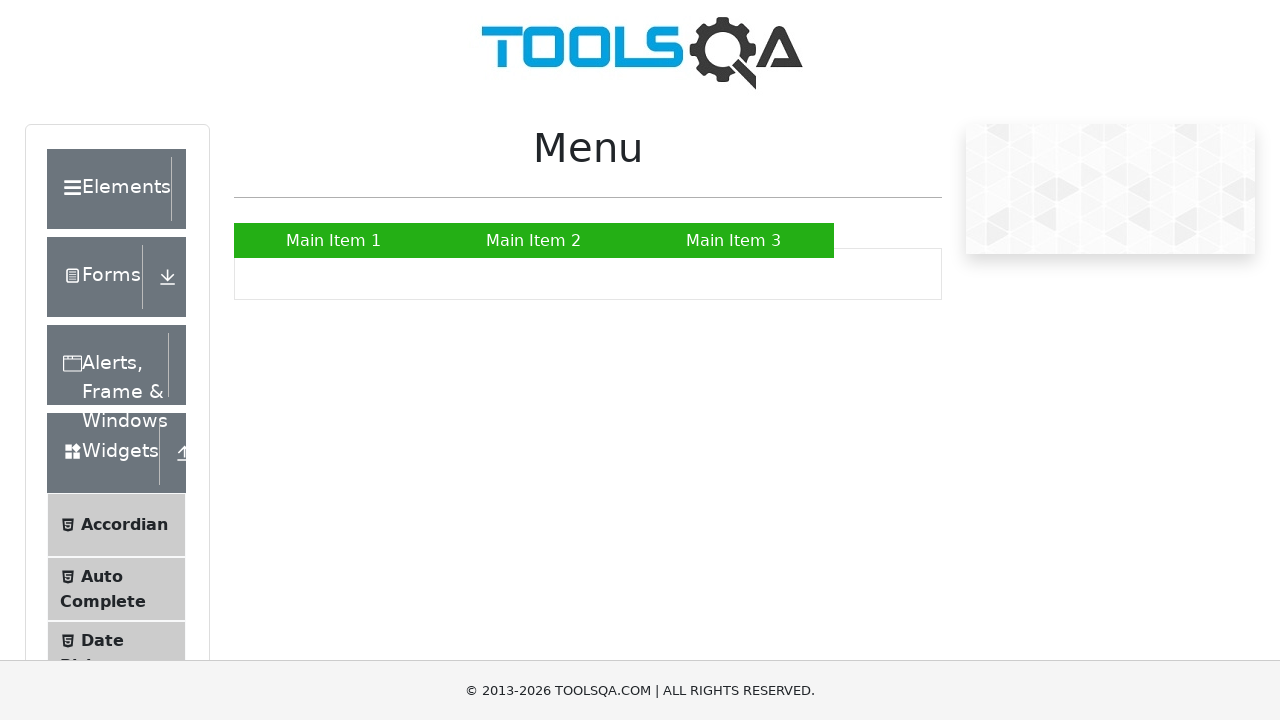

Waited for navigation menu item to be visible
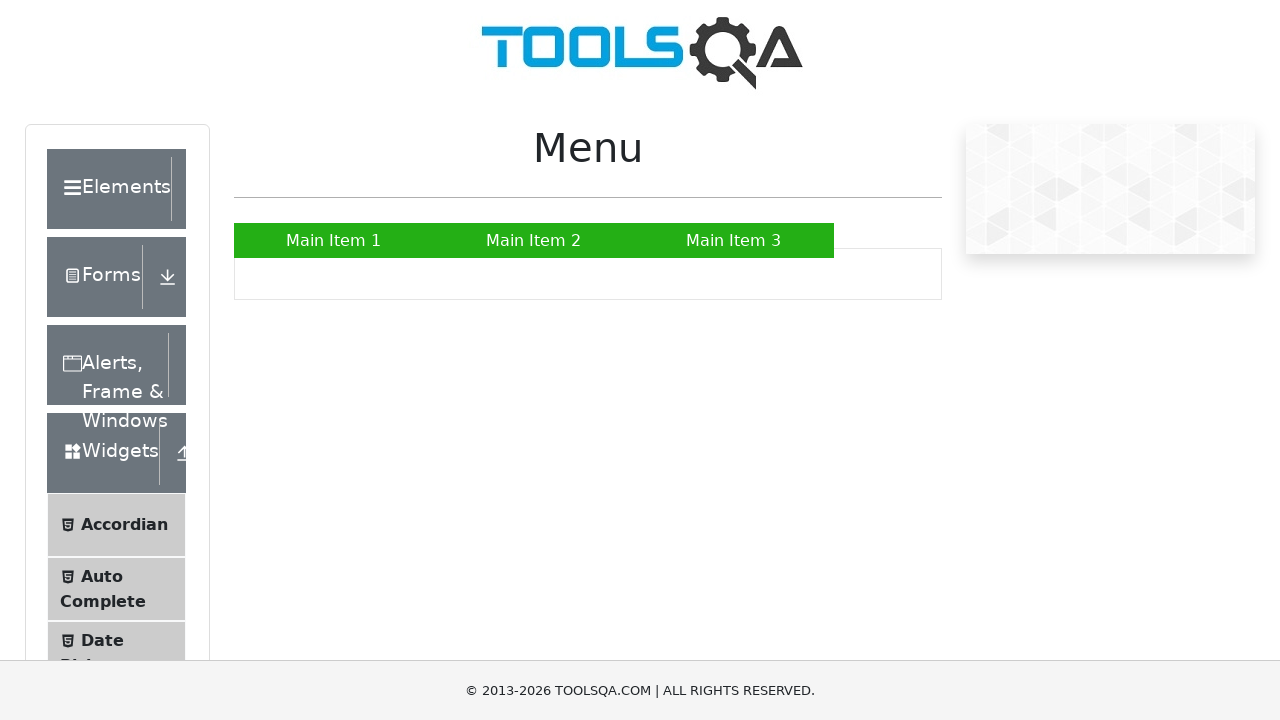

Scrolled menu item into view
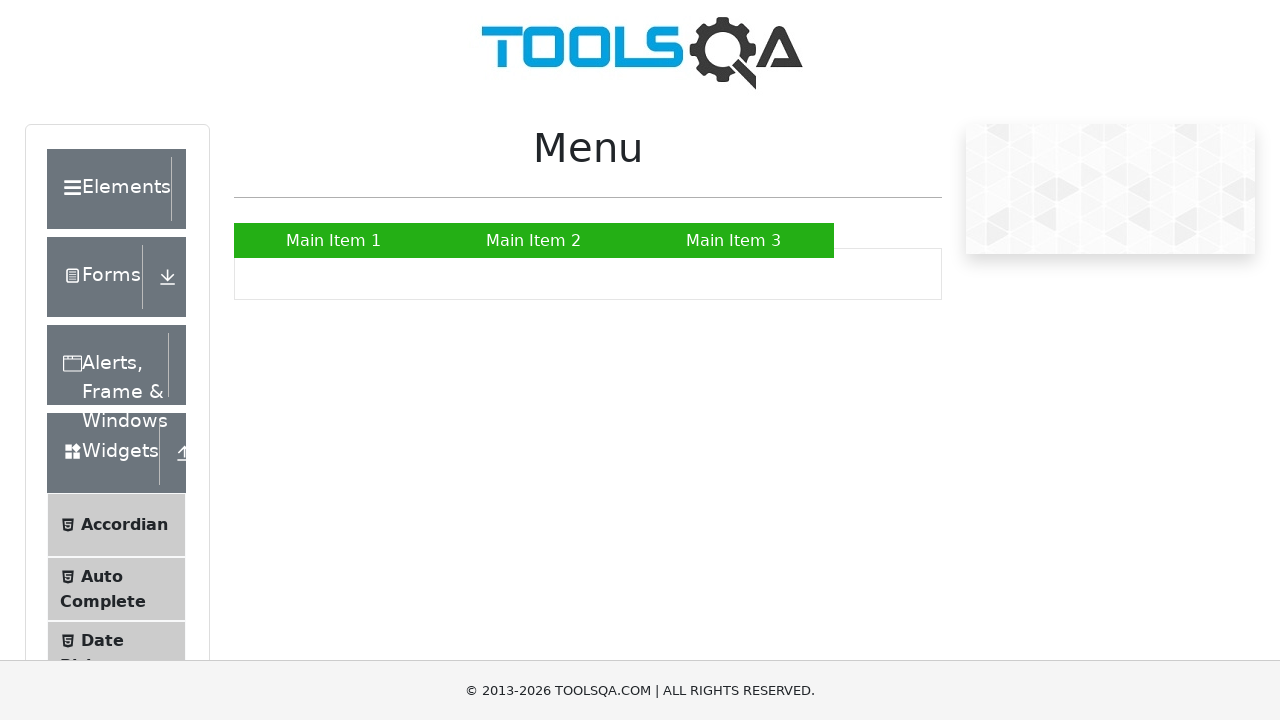

Hovered over the navigation menu item
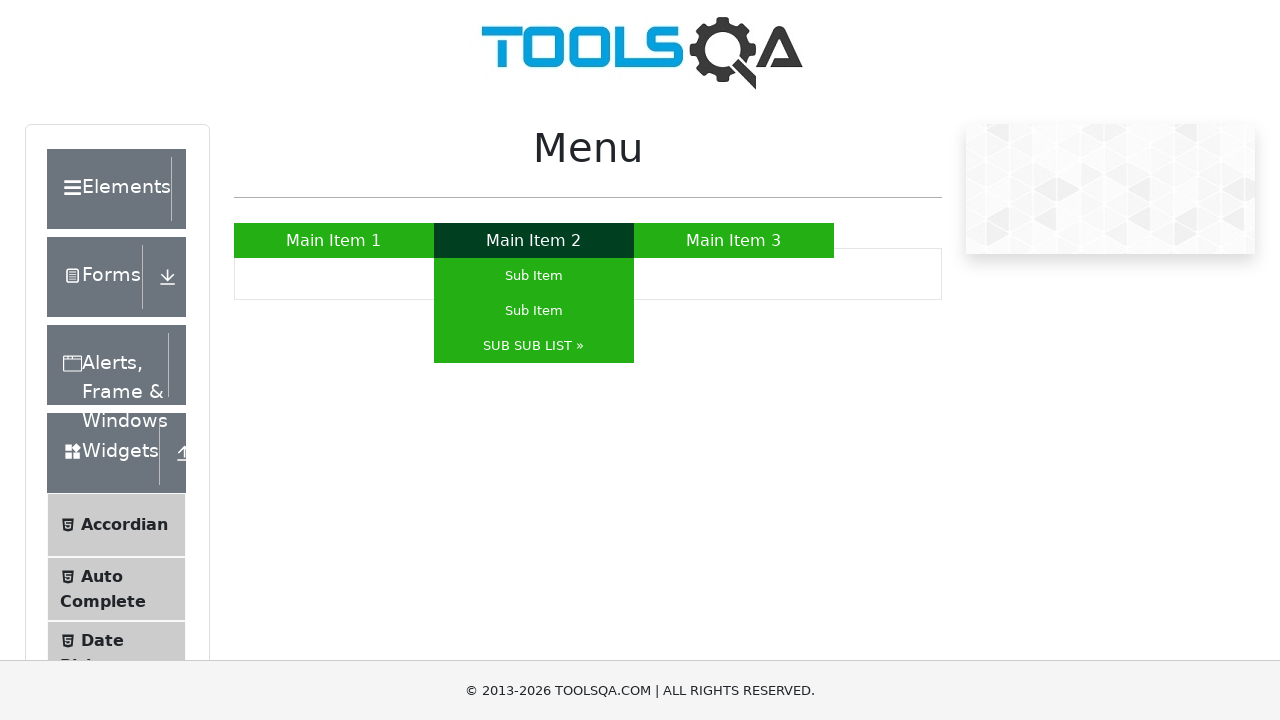

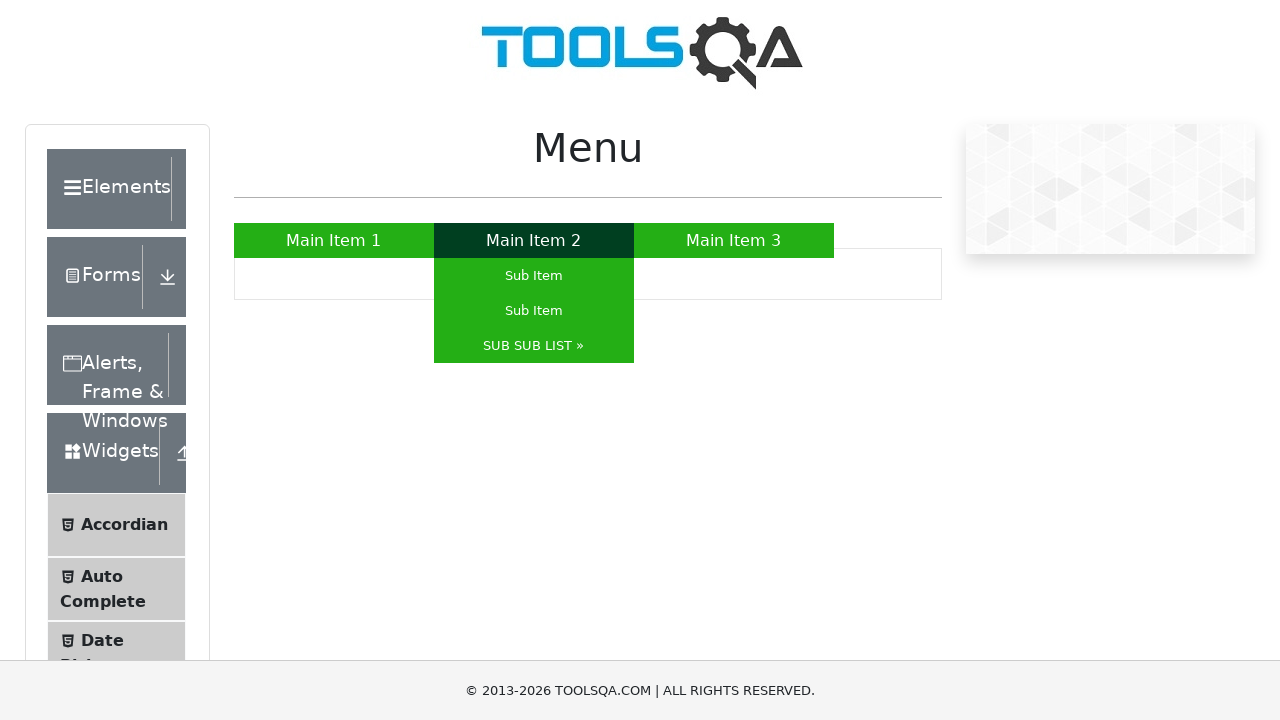